Tests TuneIn homepage by validating text case (uppercase) for multiple elements, verifying font colors match expected values, and checking that carousel background colors change when clicking different carousel dots

Starting URL: https://tunein.com/?homecarouselautoscroll=false

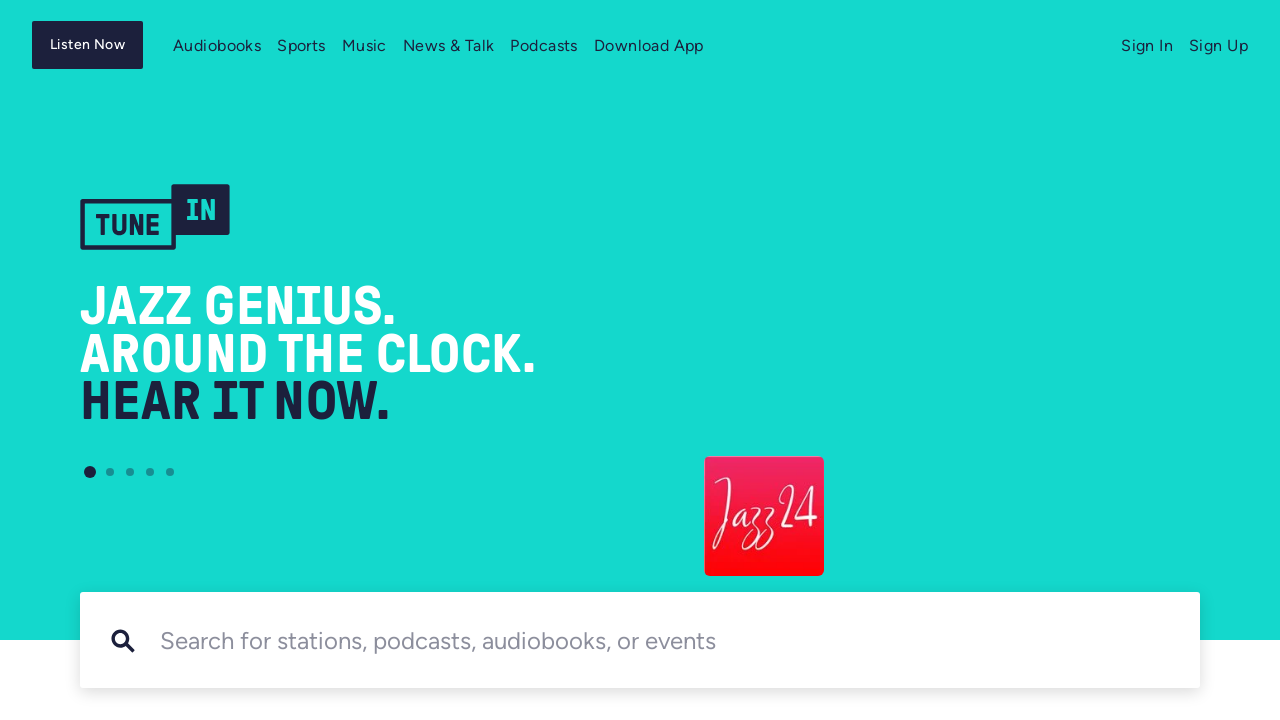

Clicked carousel control dot 0 at (90, 472) on xpath=//*[@data-testid='carouselControlDot-0']
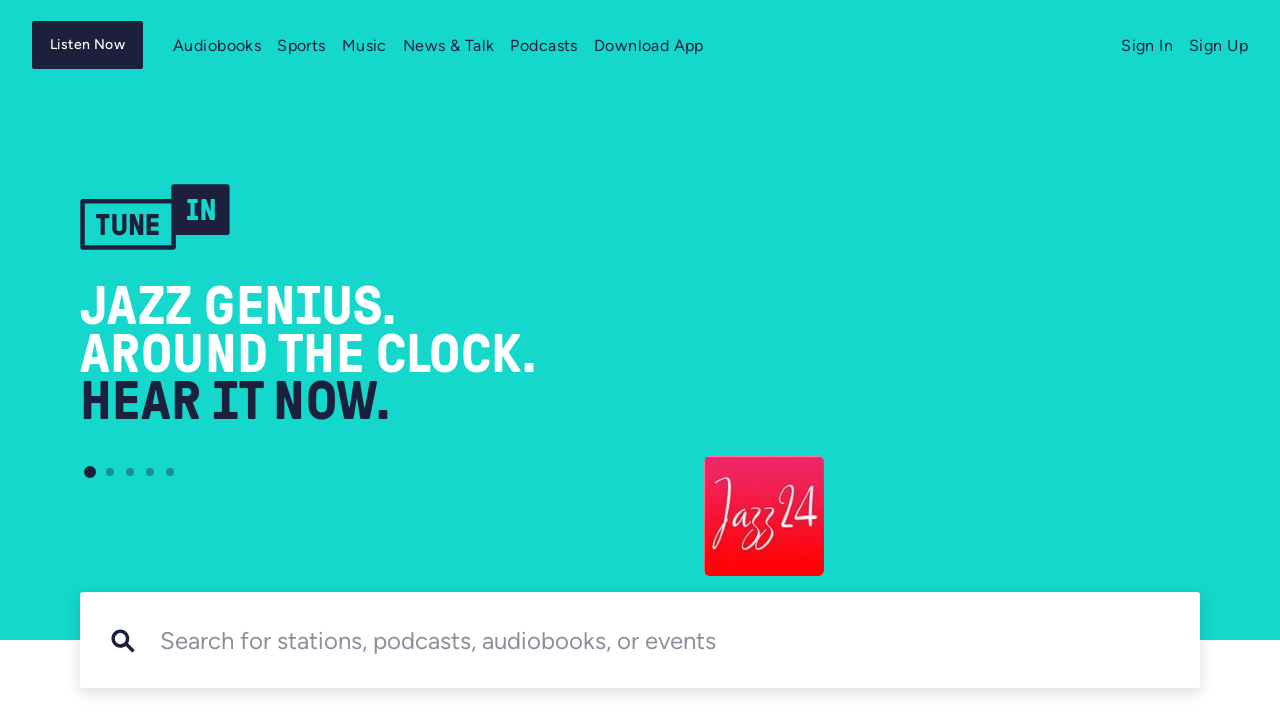

Clicked carousel control dot 1 at (110, 472) on xpath=//*[@data-testid='carouselControlDot-1']
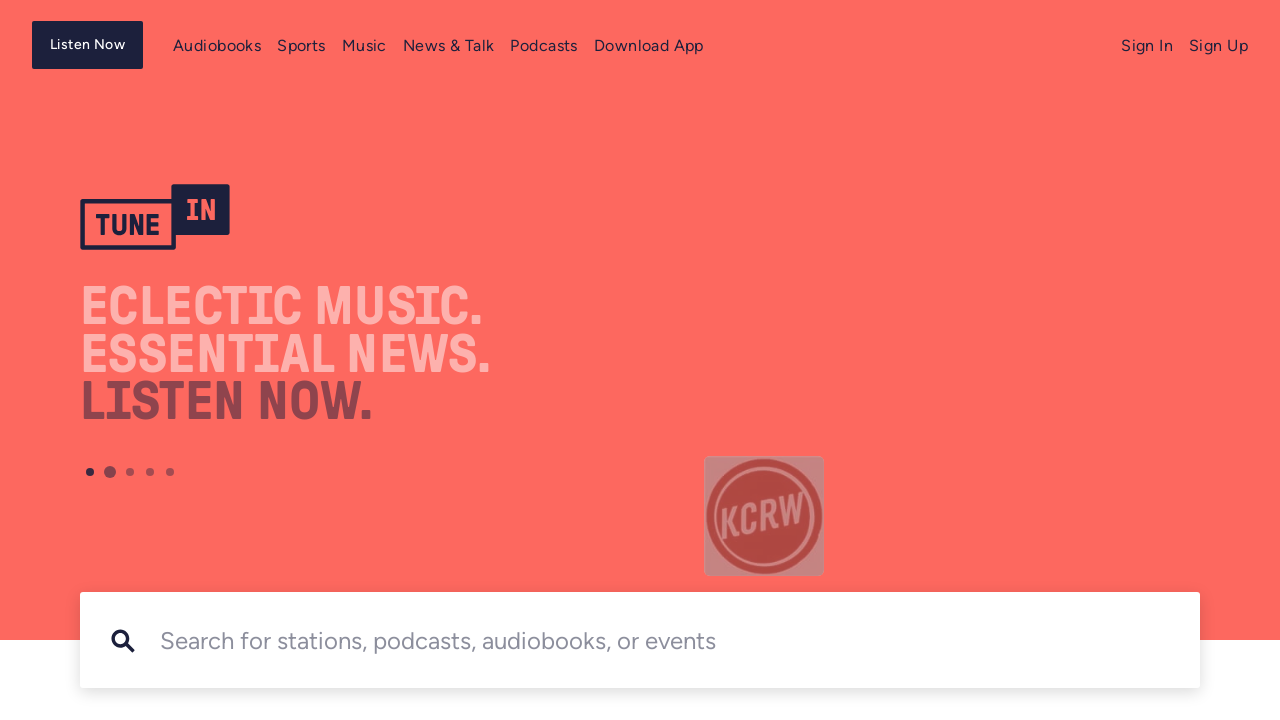

Clicked carousel control dot 2 at (130, 472) on xpath=//*[@data-testid='carouselControlDot-2']
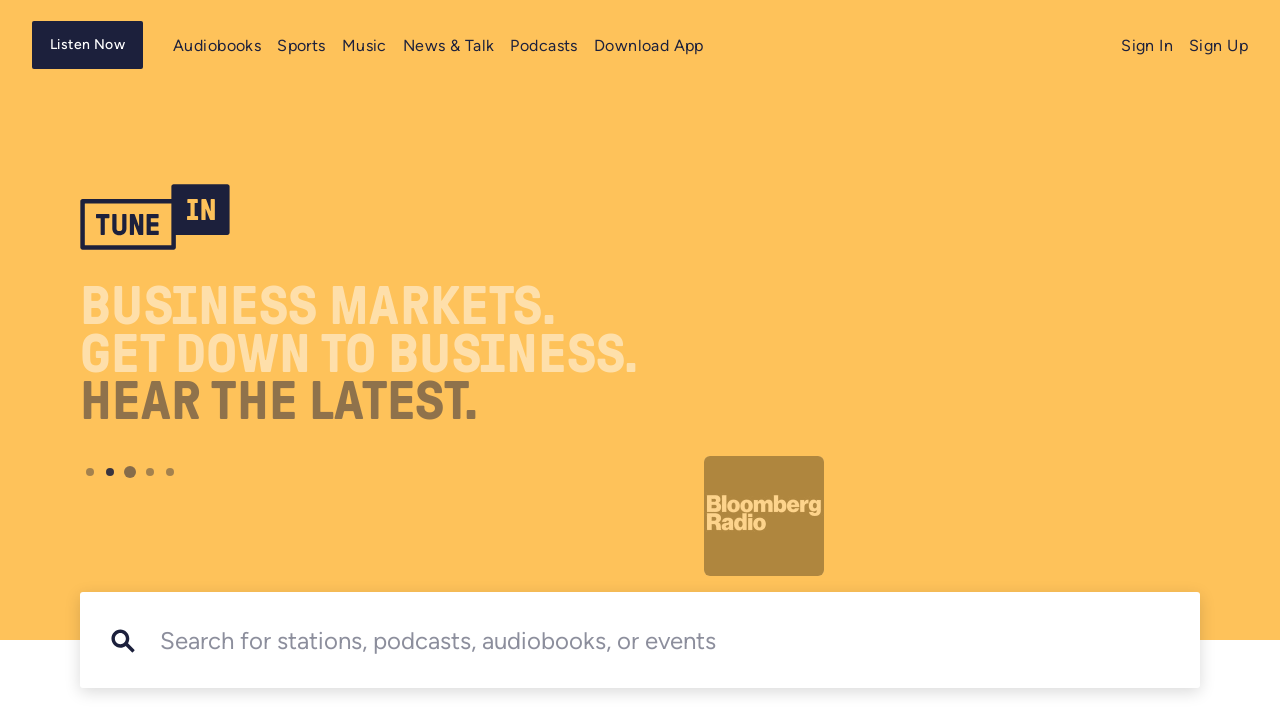

Clicked carousel control dot 3 at (150, 472) on xpath=//*[@data-testid='carouselControlDot-3']
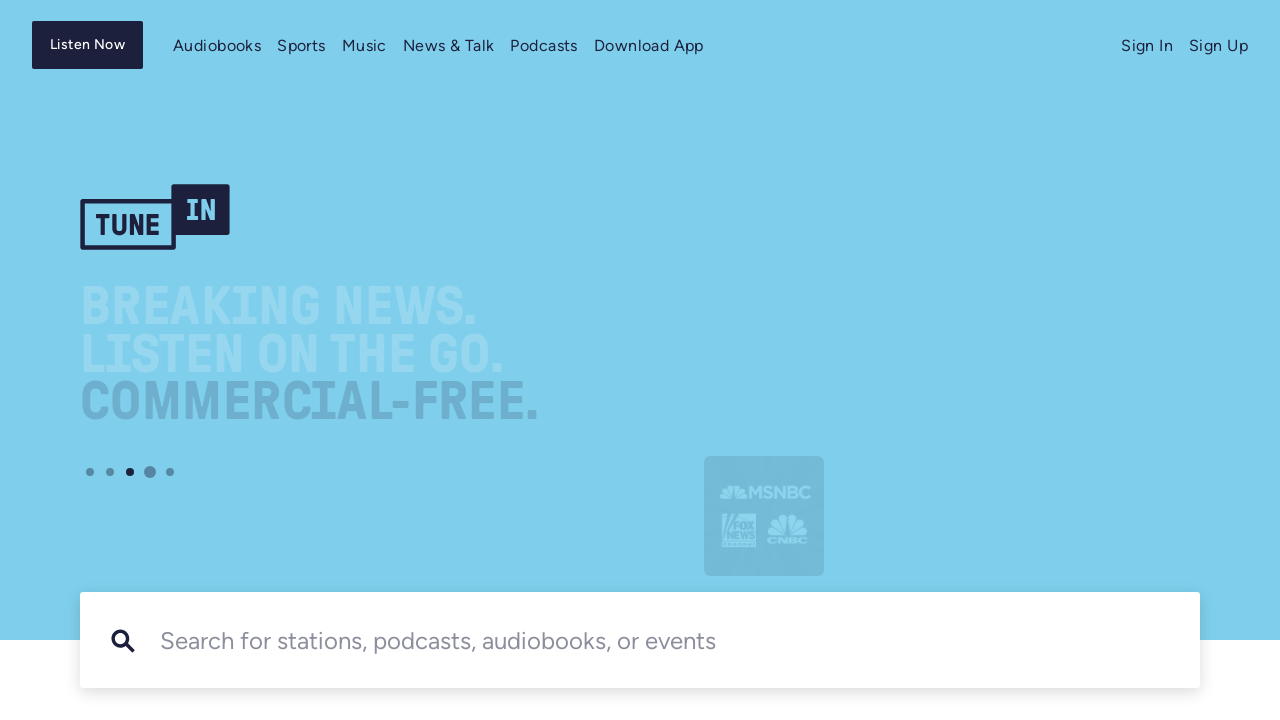

Clicked carousel control dot 4 at (170, 472) on xpath=//*[@data-testid='carouselControlDot-4']
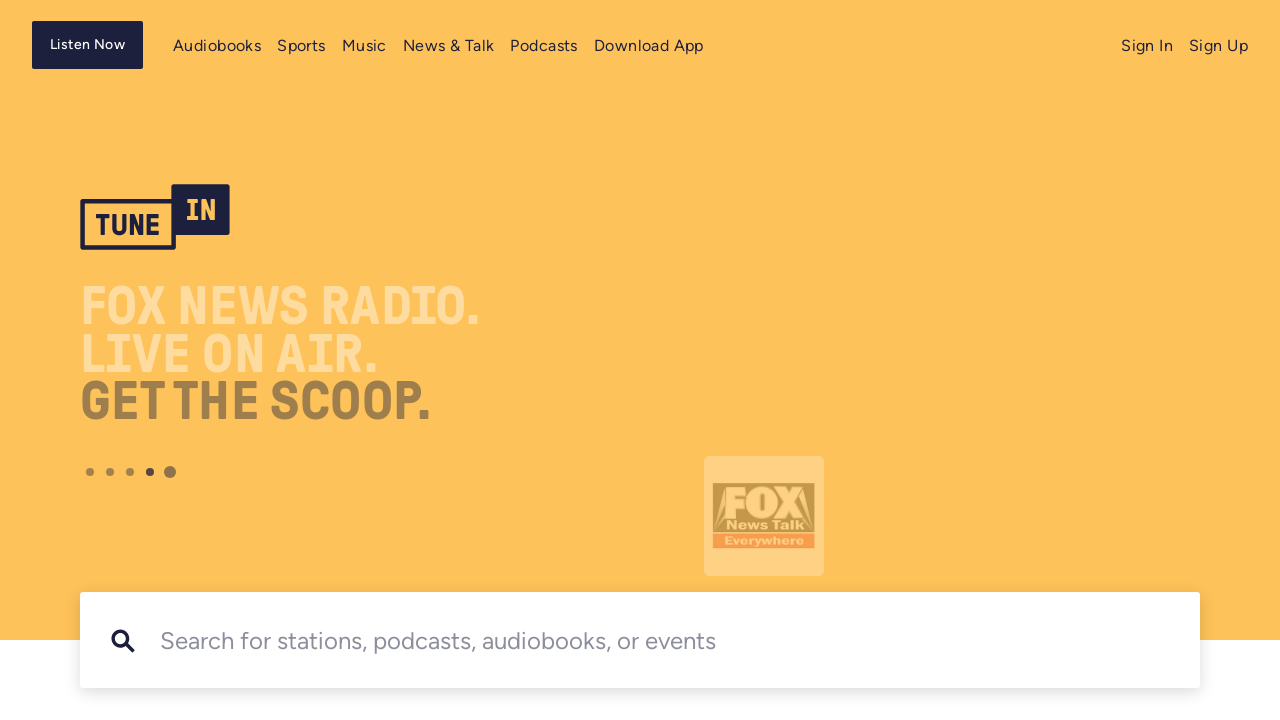

Verified carousel background colors are unique across all dots (all_unique=True)
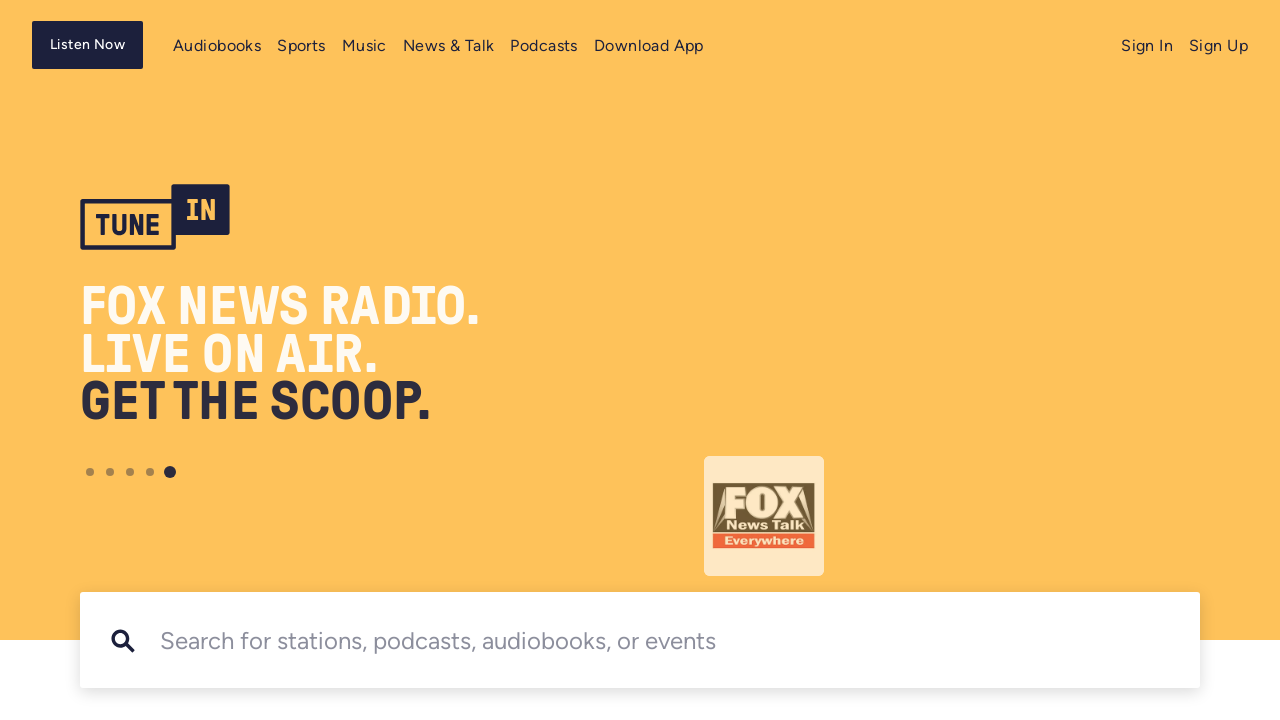

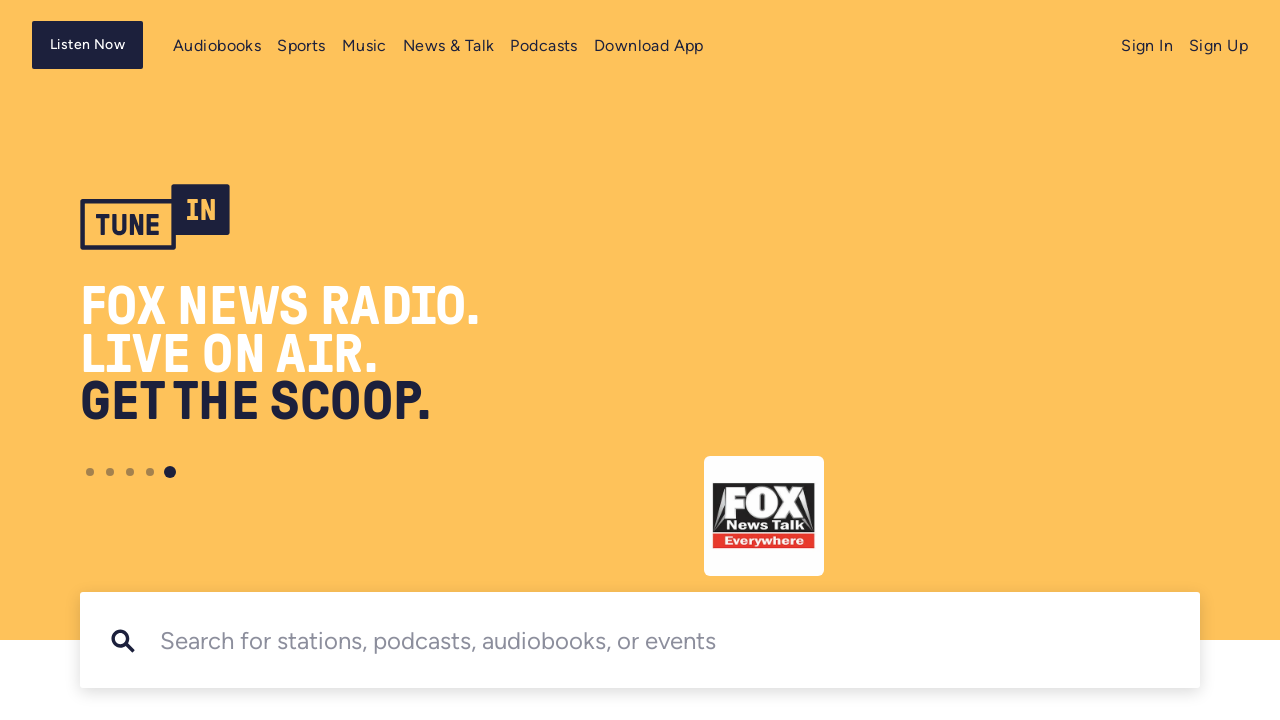